Tests handling web tables by counting rows and columns, then checking a checkbox for a product row that contains "Smartwatch".

Starting URL: https://testautomationpractice.blogspot.com/

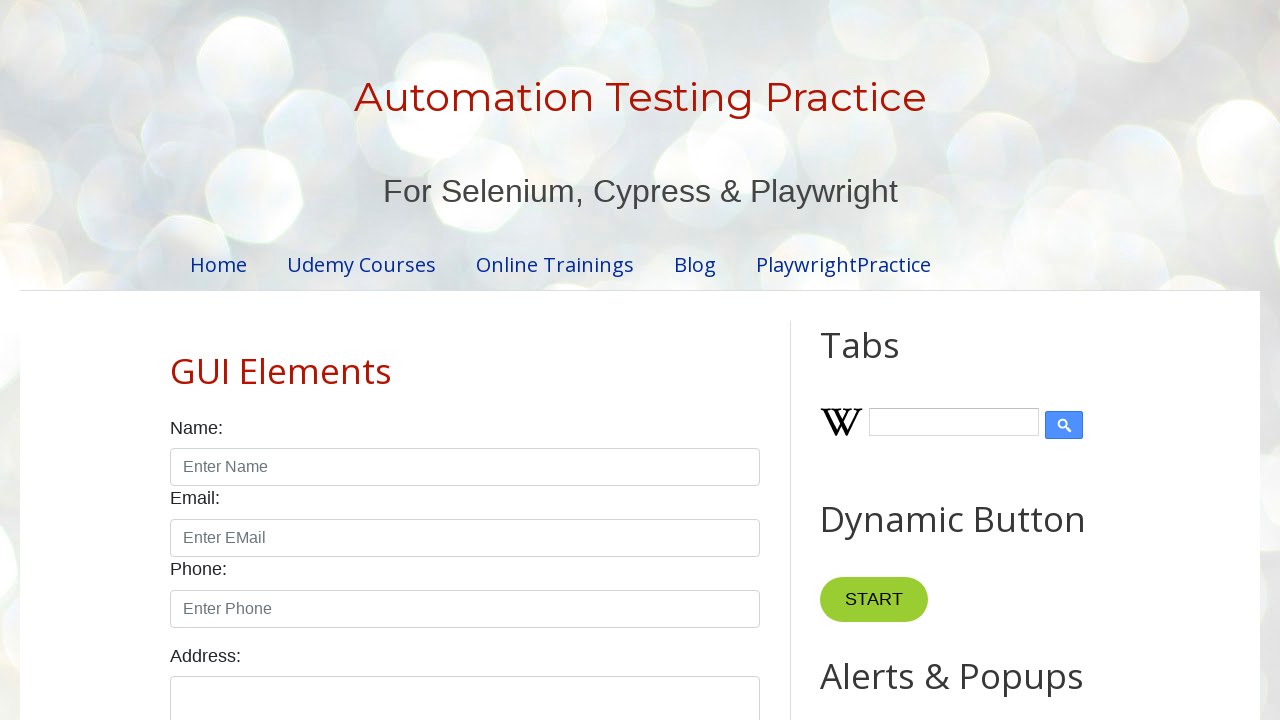

Located the product table with ID 'productTable'
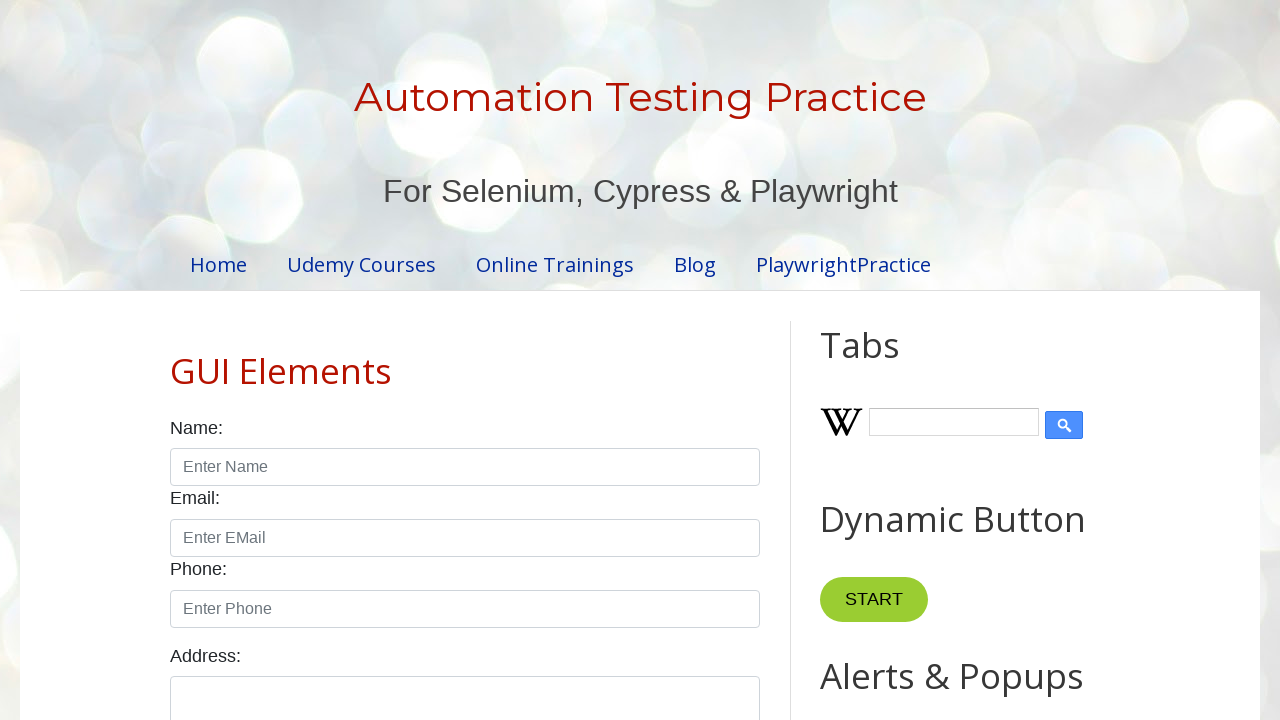

Located all table body rows
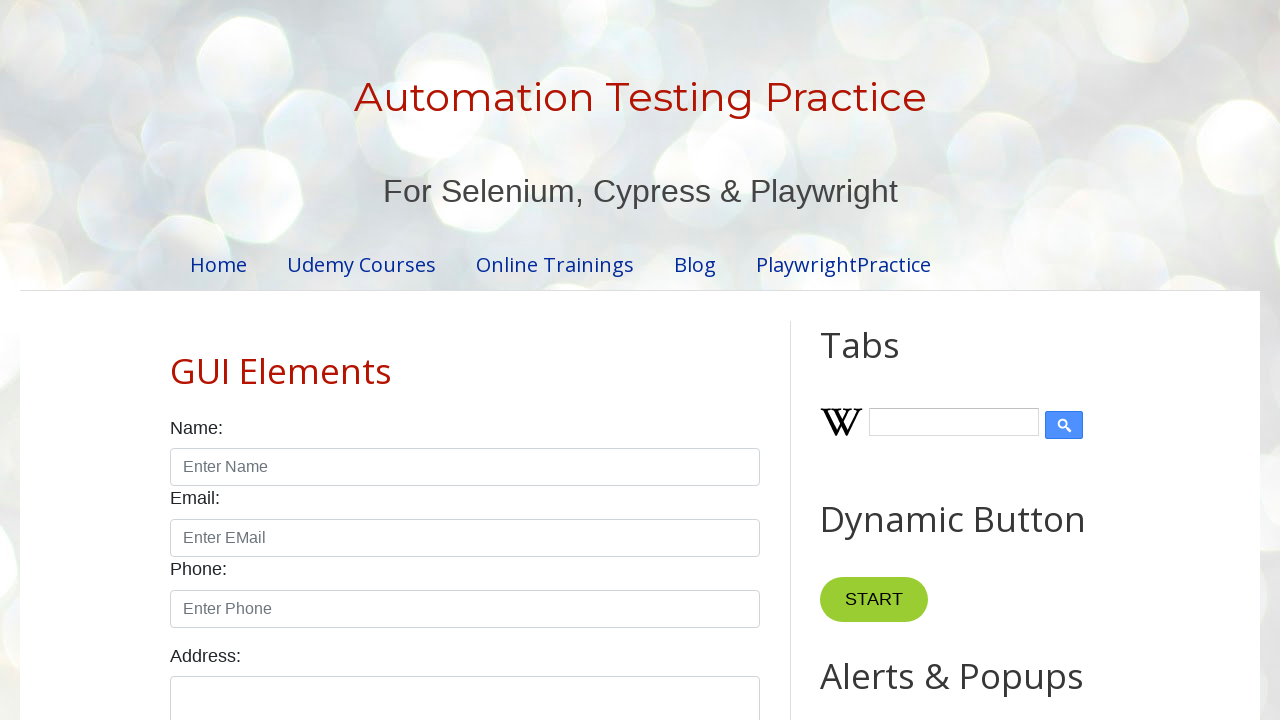

Filtered rows to find the one containing 'Smartwatch'
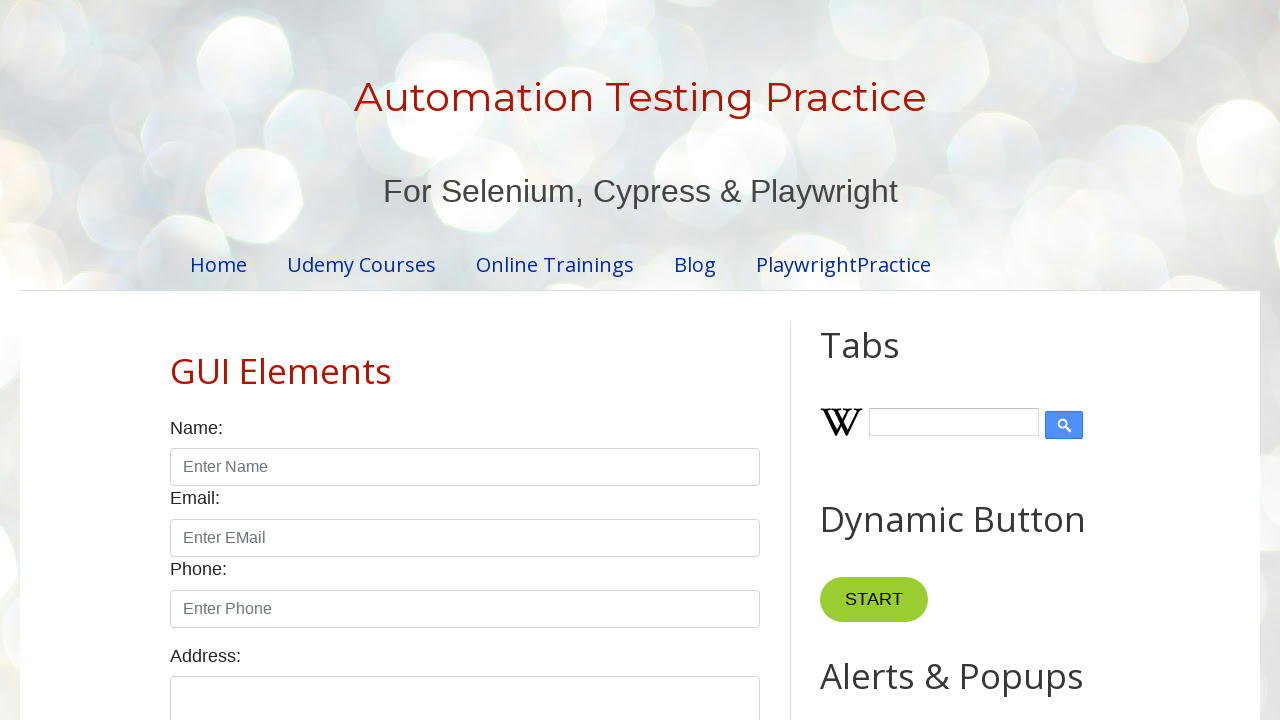

Checked the checkbox for the Smartwatch product row at (651, 361) on #productTable >> tbody tr >> internal:has-text="Smartwatch"i >> internal:has="td
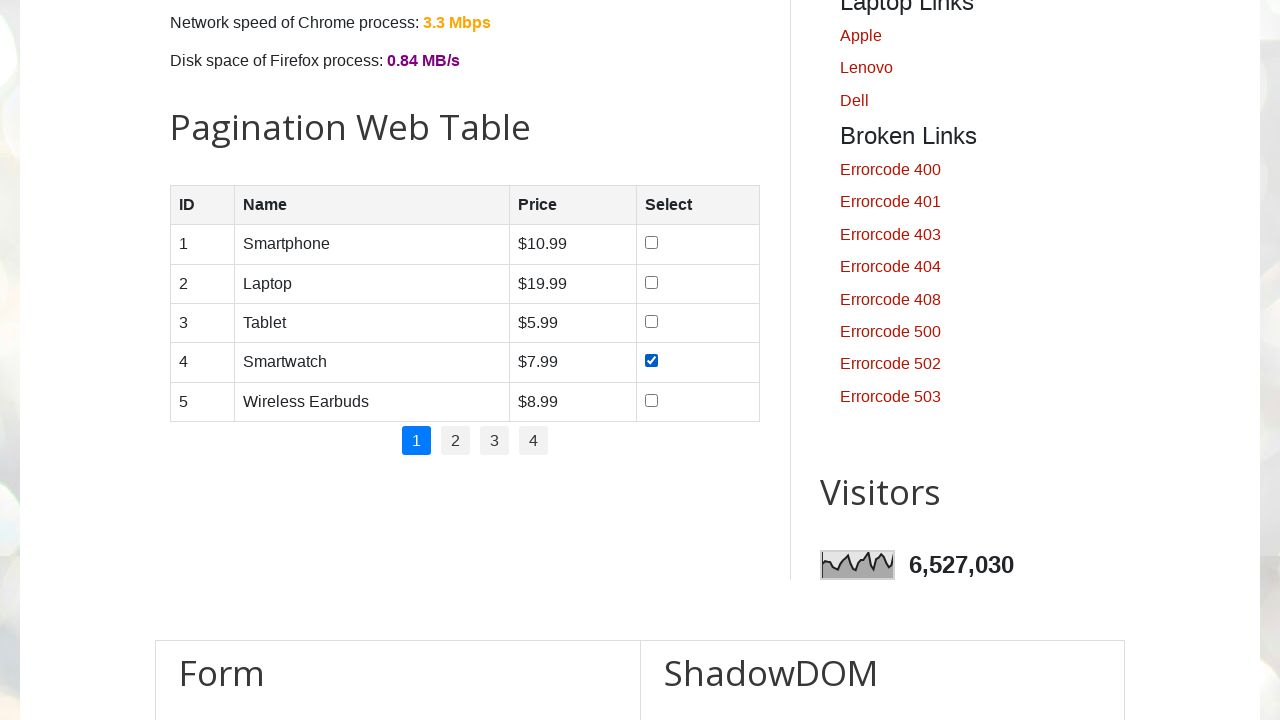

Waited 2 seconds for action to complete
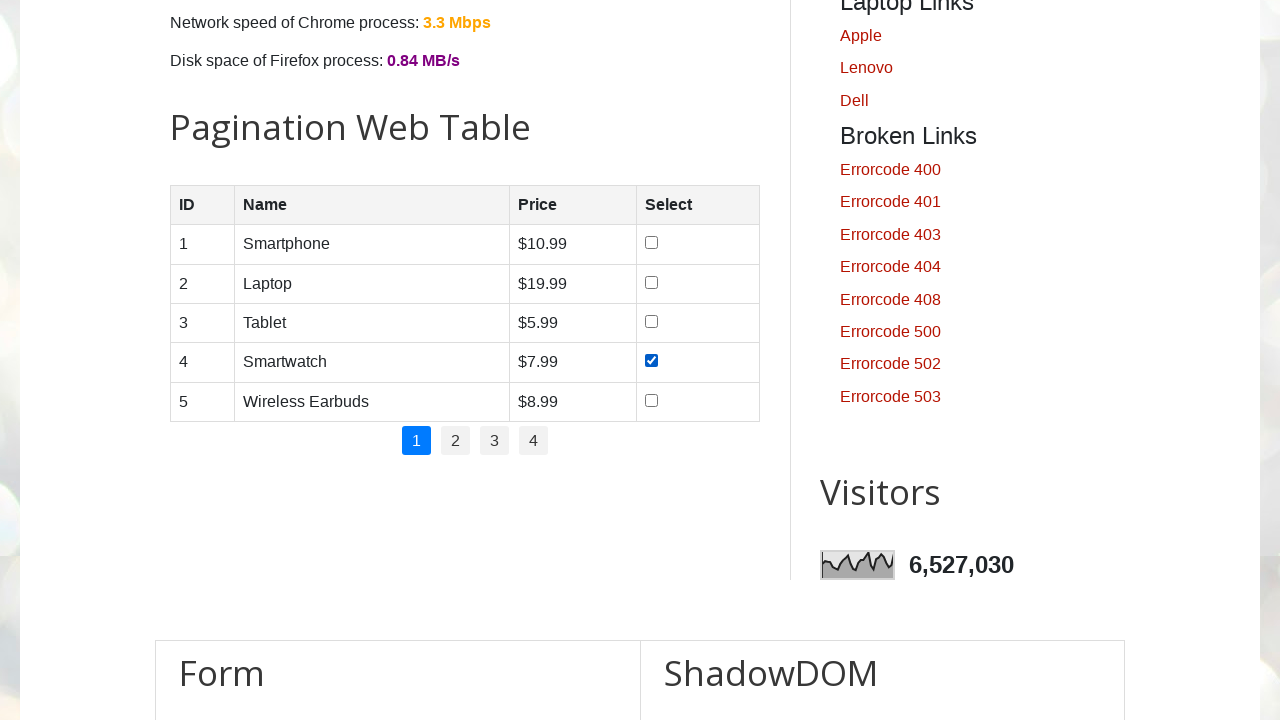

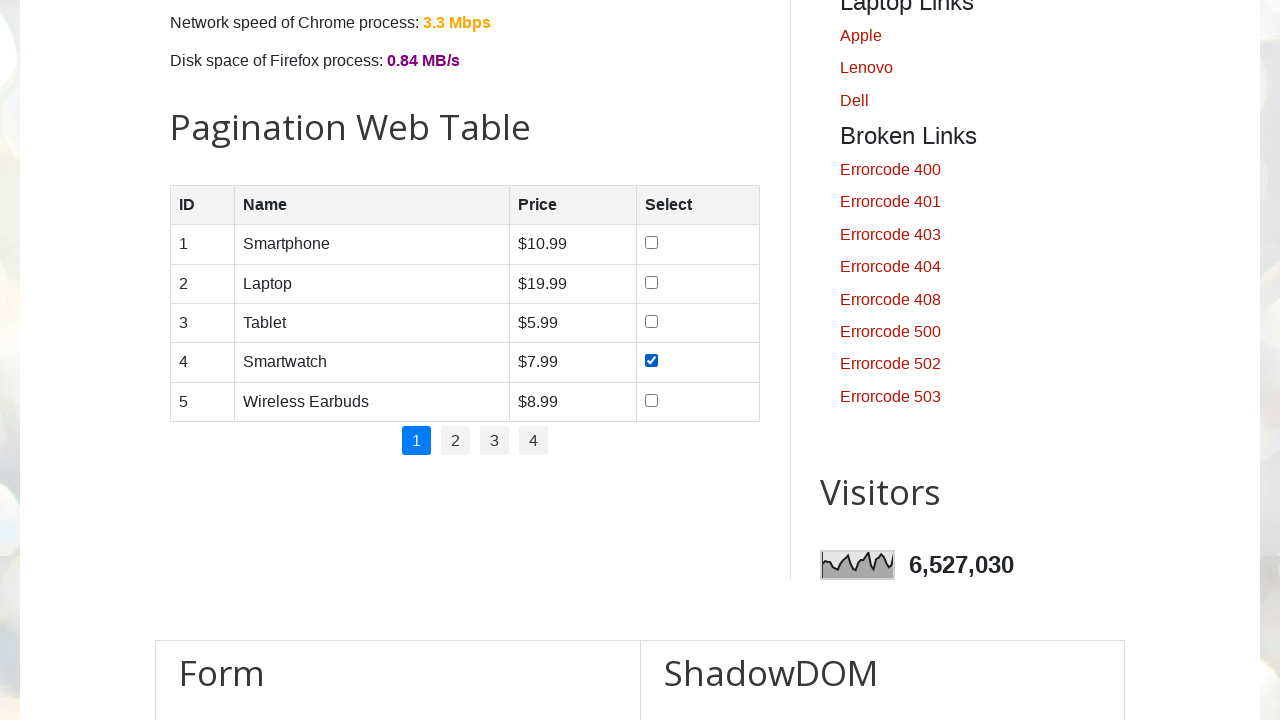